Tests that a todo item is removed if an empty string is entered while editing

Starting URL: https://demo.playwright.dev/todomvc

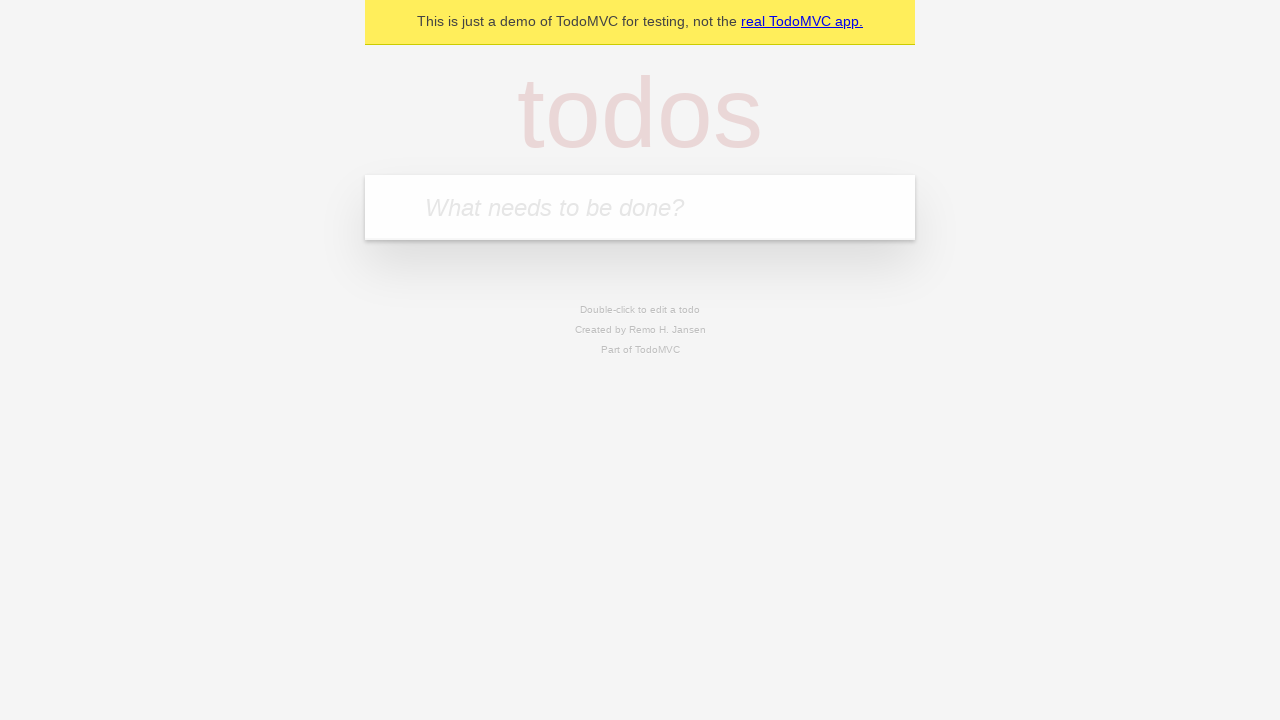

Filled todo input with 'buy some cheese' on internal:attr=[placeholder="What needs to be done?"i]
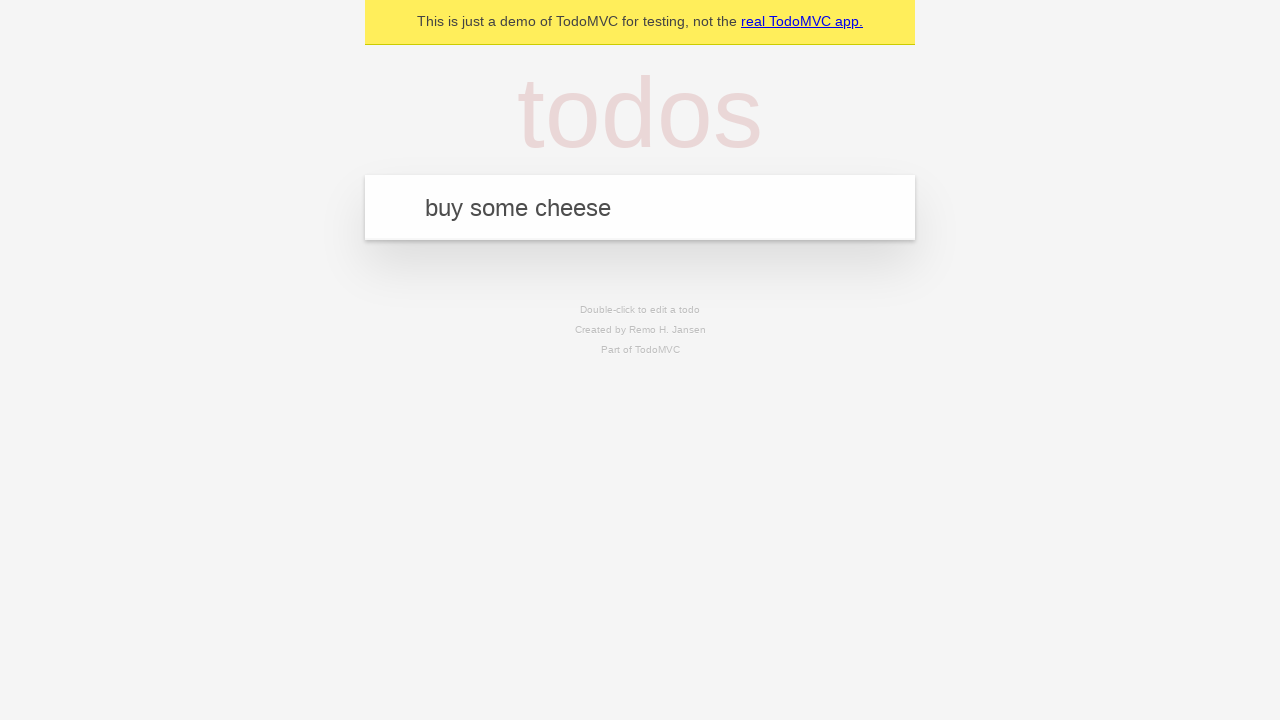

Pressed Enter to create todo 'buy some cheese' on internal:attr=[placeholder="What needs to be done?"i]
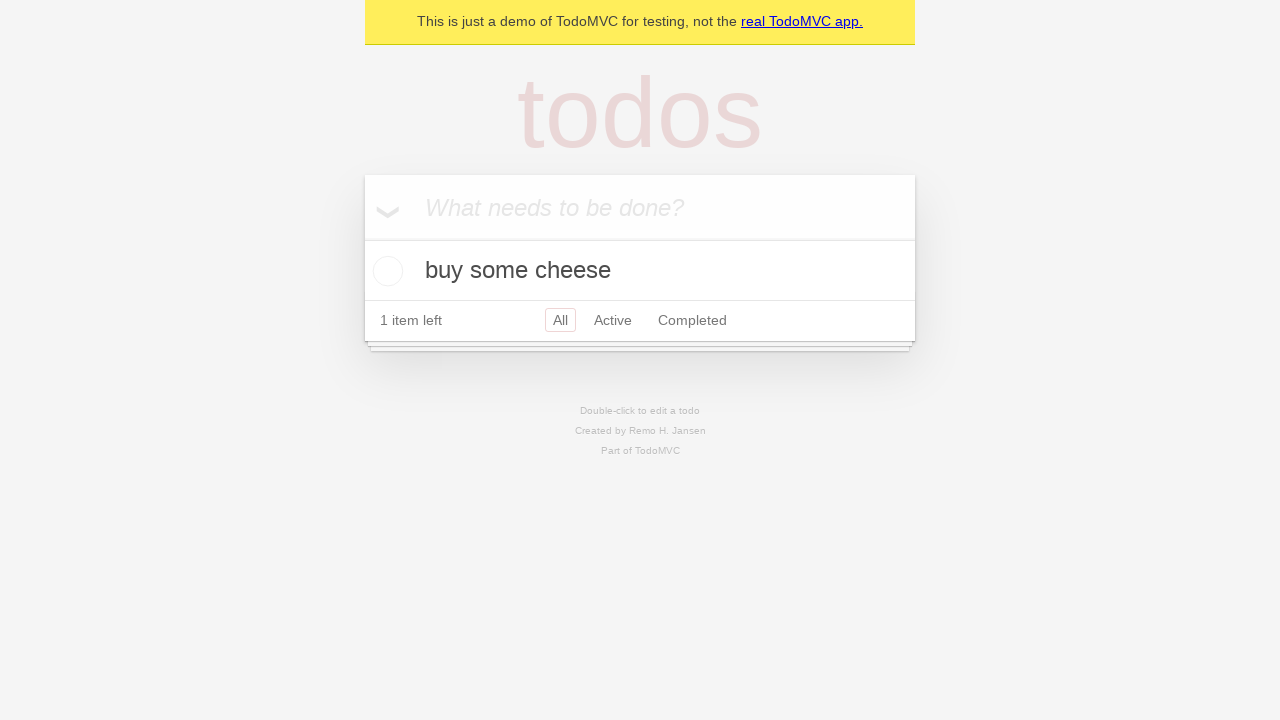

Filled todo input with 'feed the cat' on internal:attr=[placeholder="What needs to be done?"i]
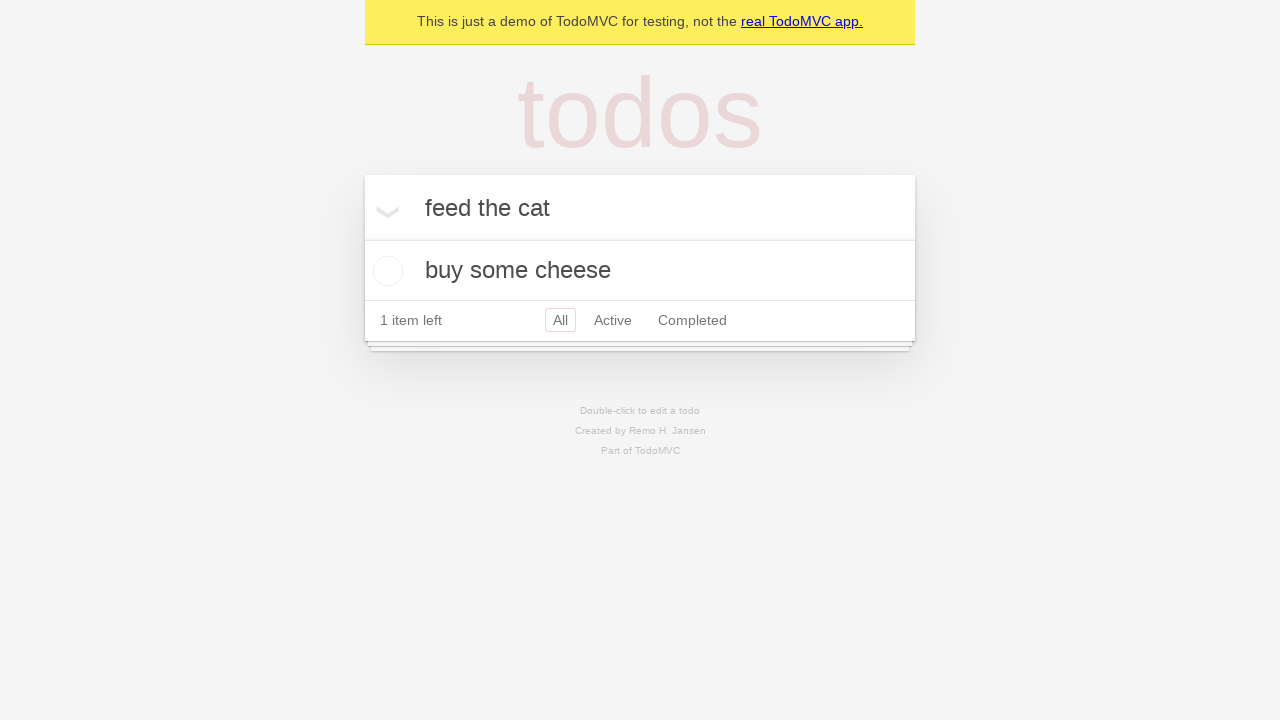

Pressed Enter to create todo 'feed the cat' on internal:attr=[placeholder="What needs to be done?"i]
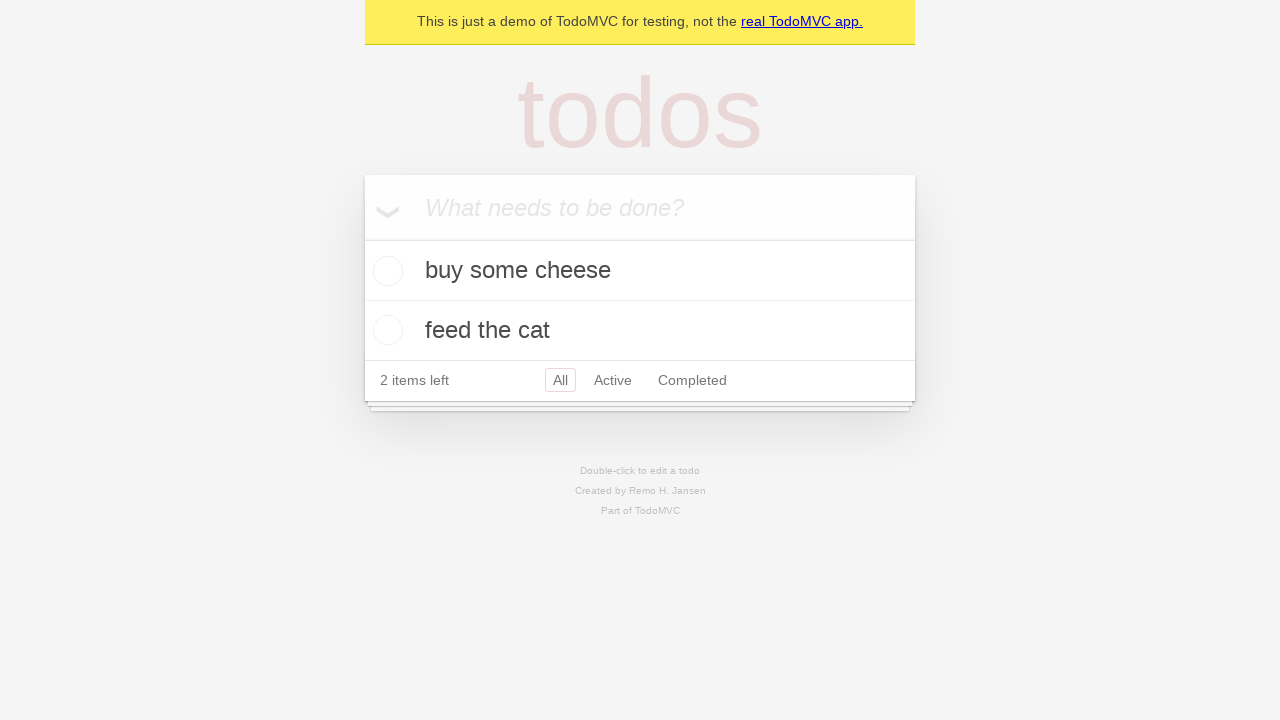

Filled todo input with 'book a doctors appointment' on internal:attr=[placeholder="What needs to be done?"i]
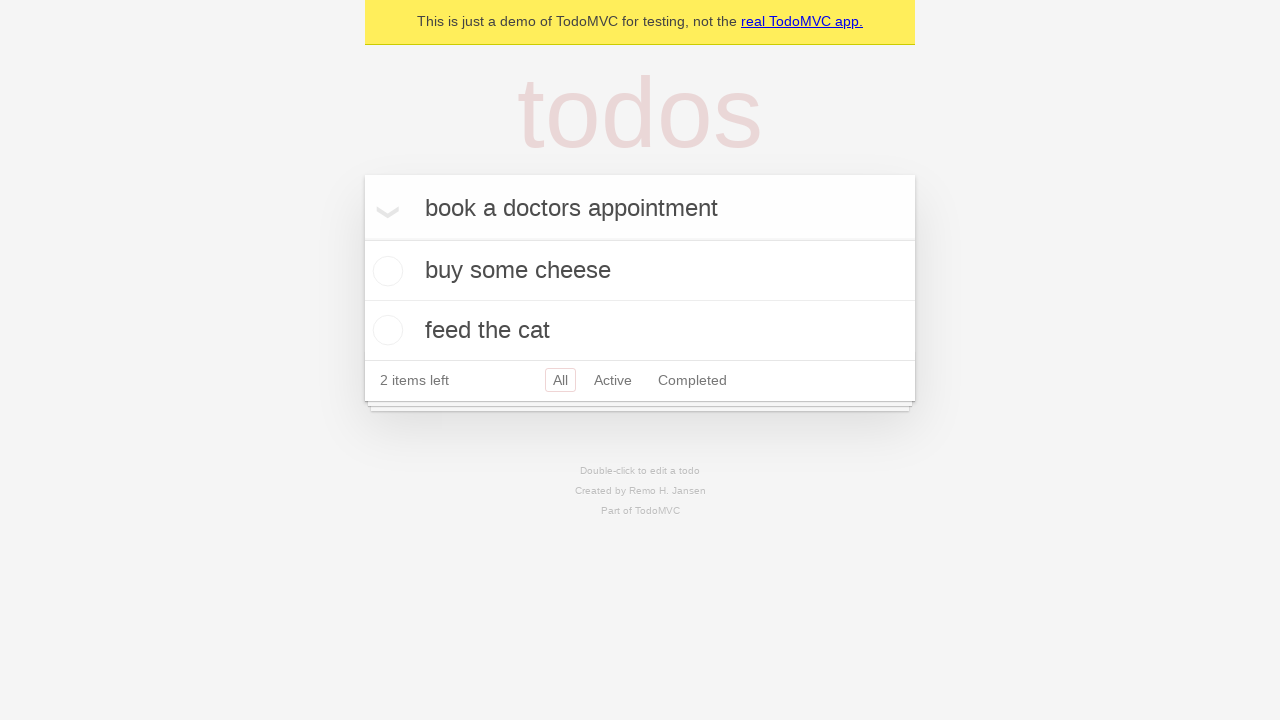

Pressed Enter to create todo 'book a doctors appointment' on internal:attr=[placeholder="What needs to be done?"i]
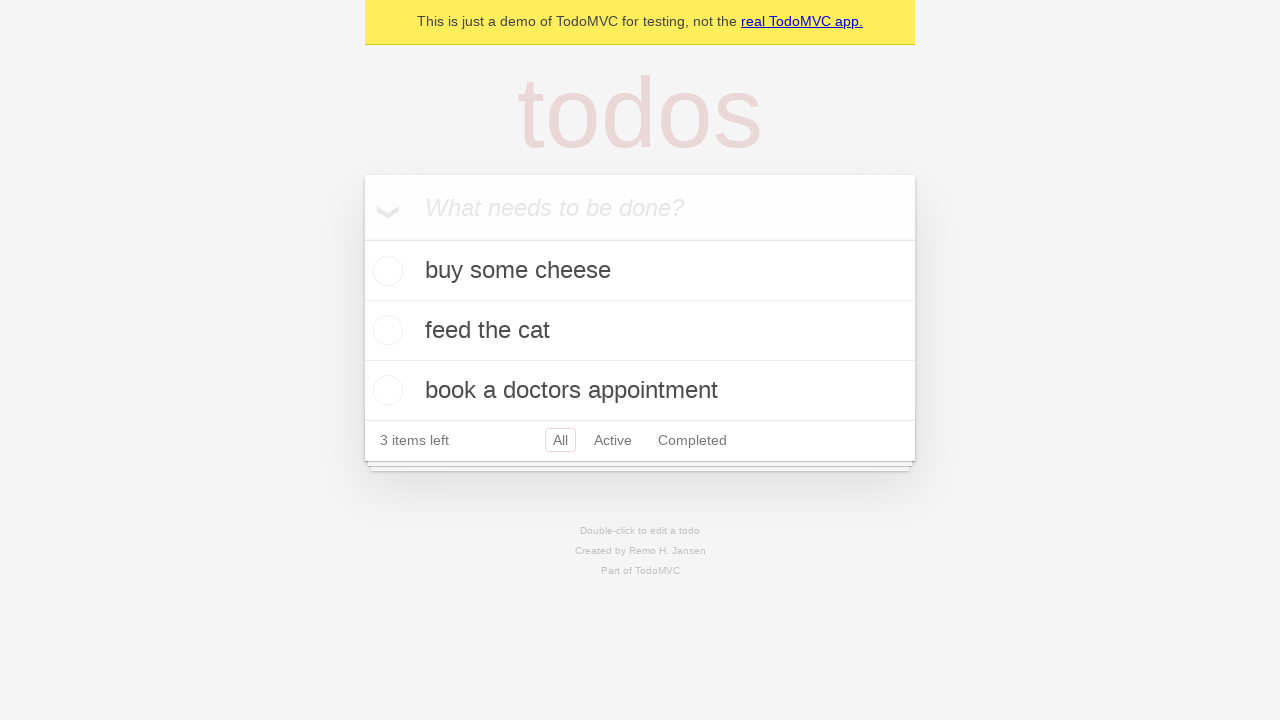

Double-clicked second todo item to enter edit mode at (640, 331) on internal:testid=[data-testid="todo-item"s] >> nth=1
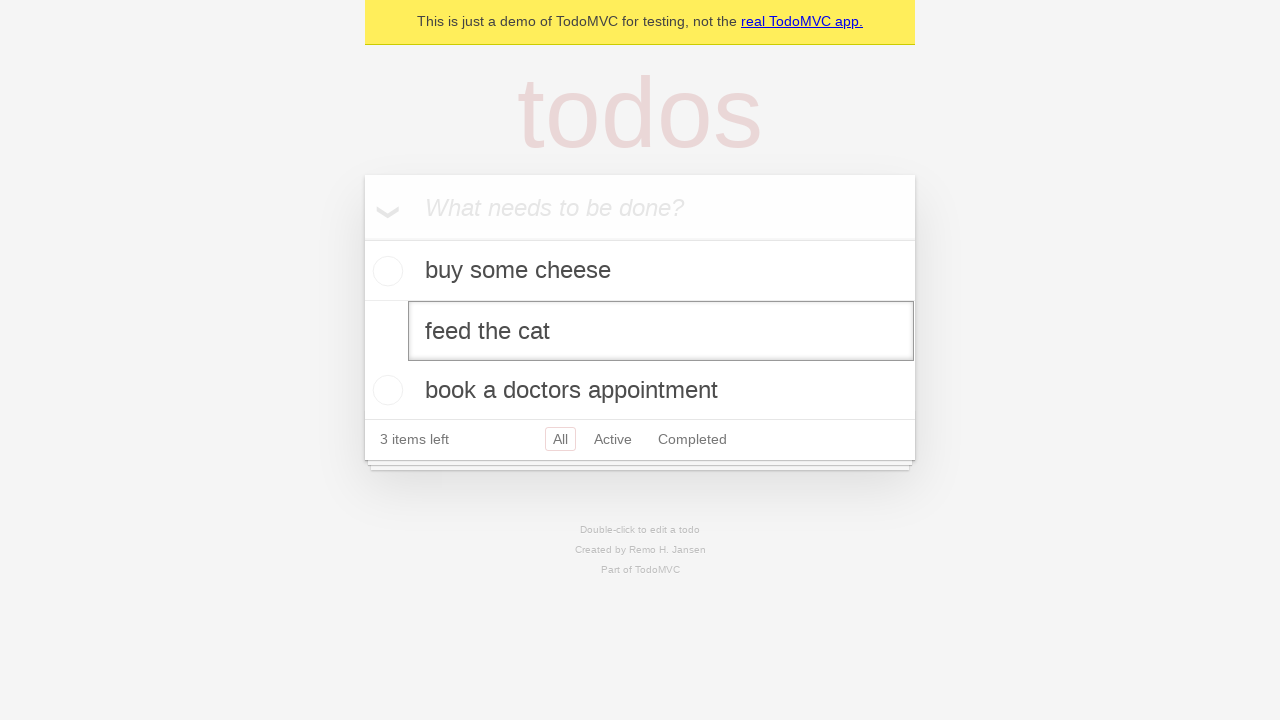

Cleared text from edit input field on internal:testid=[data-testid="todo-item"s] >> nth=1 >> internal:role=textbox[nam
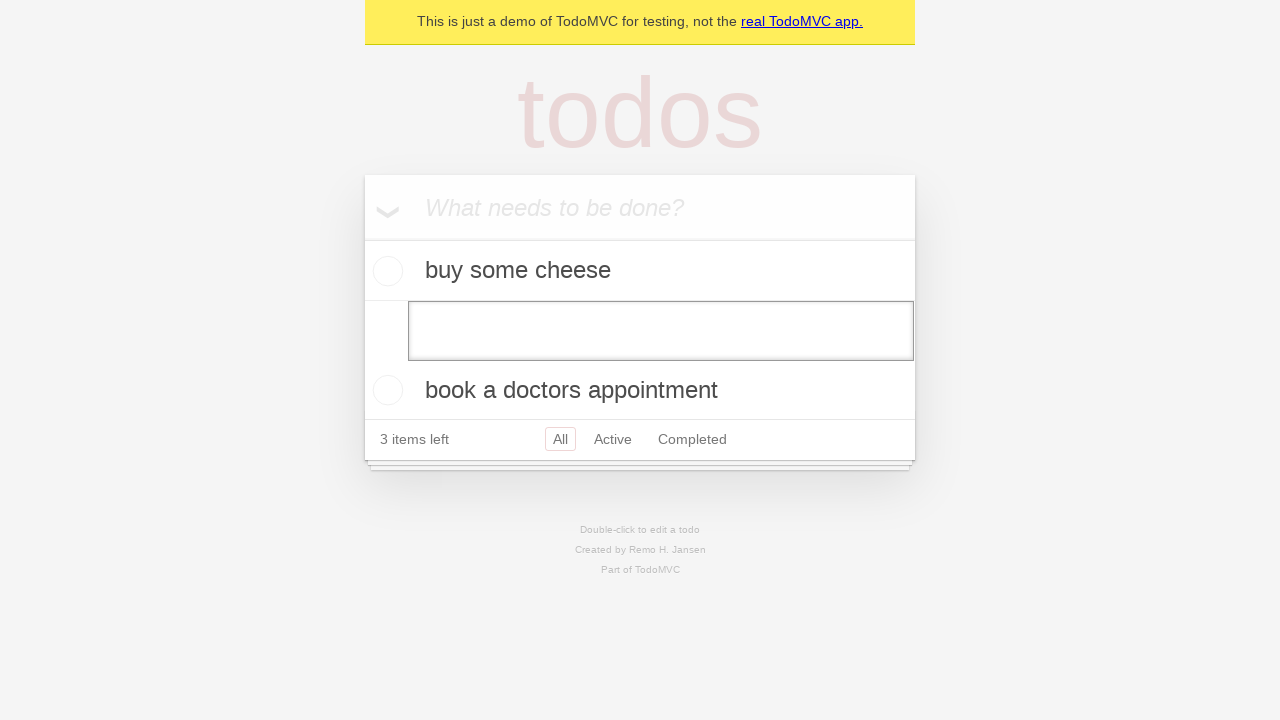

Pressed Enter with empty text string to remove the todo item on internal:testid=[data-testid="todo-item"s] >> nth=1 >> internal:role=textbox[nam
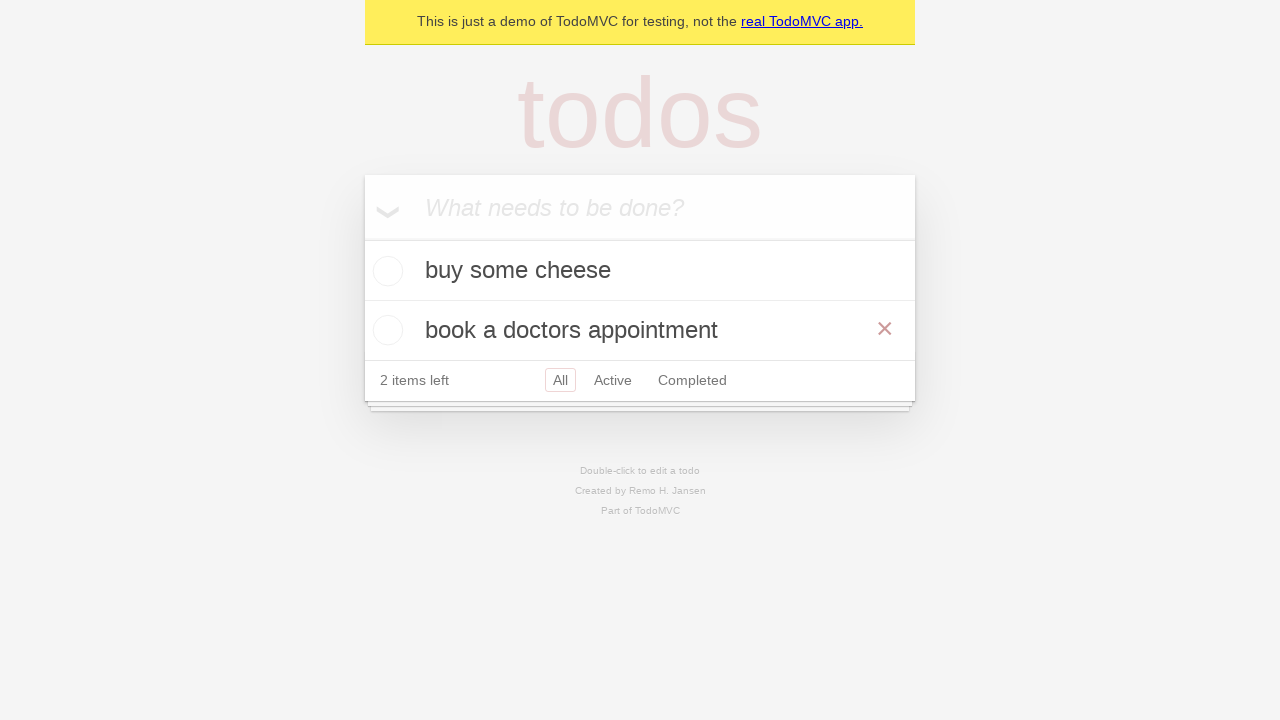

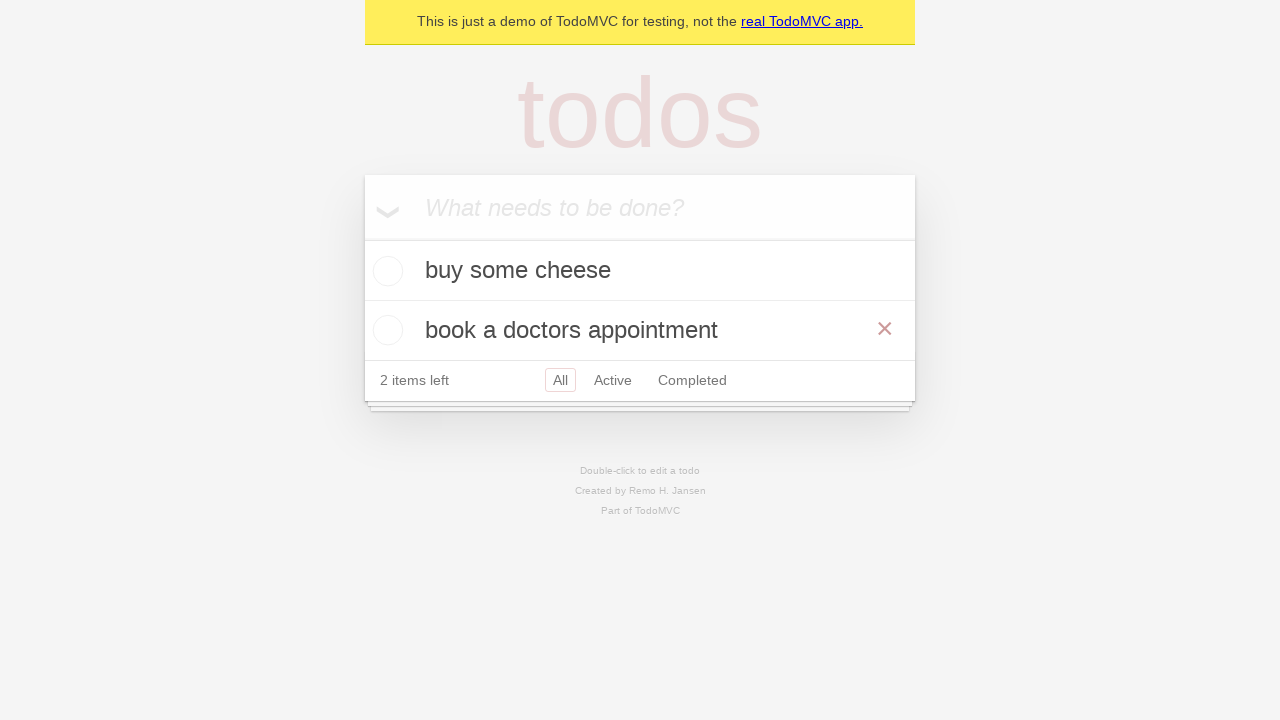